Verifies that the login page header displays the expected text "Log in to ZeroBank" by checking the h3 element on the page.

Starting URL: http://zero.webappsecurity.com/login.html

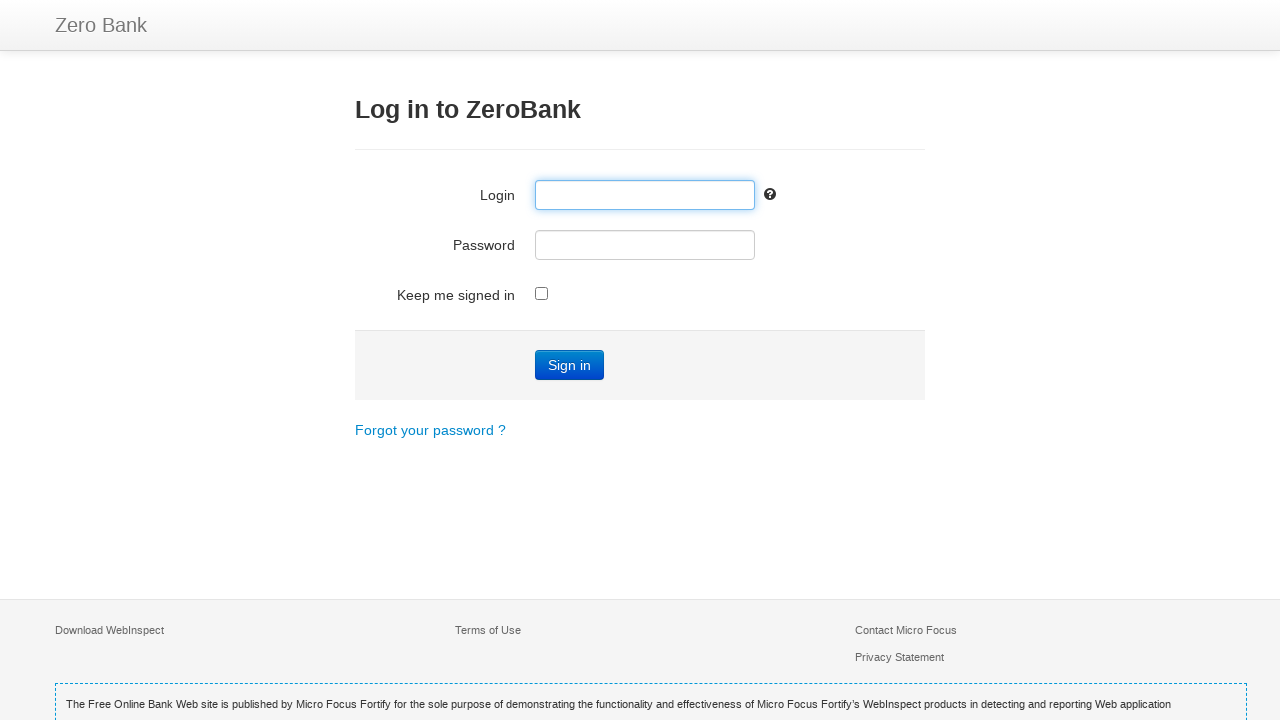

Navigated to login page at http://zero.webappsecurity.com/login.html
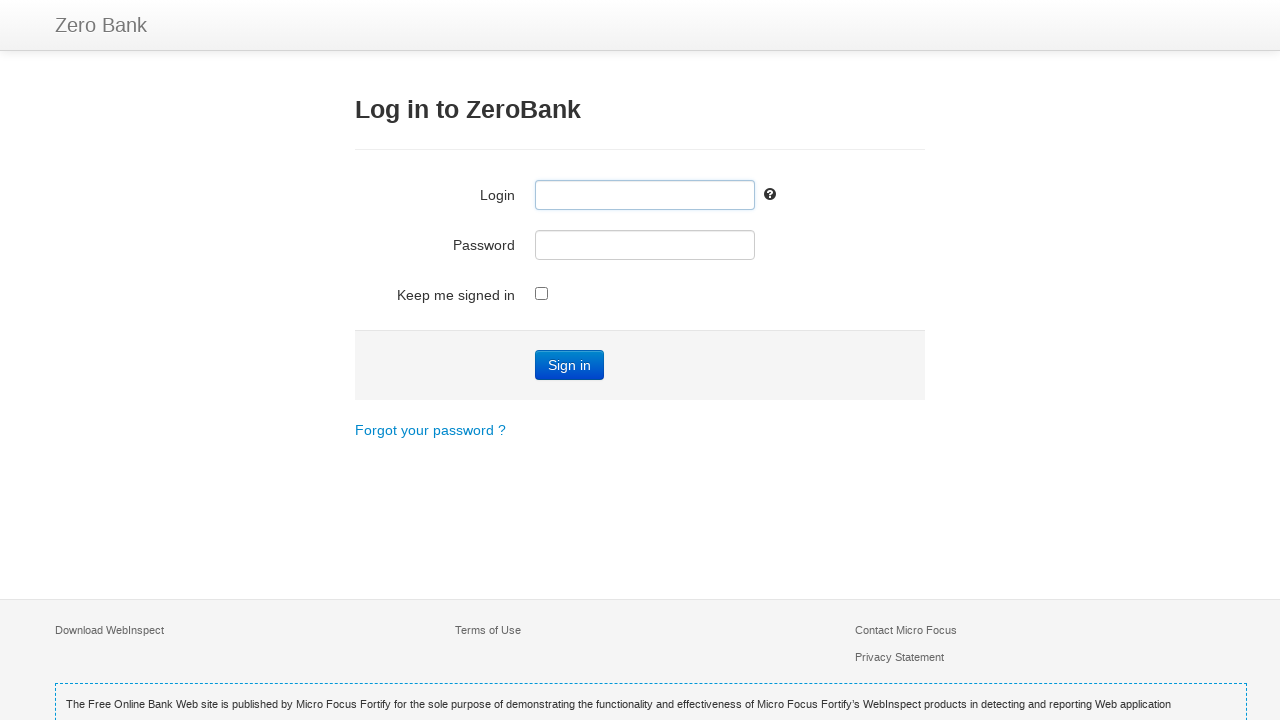

Header h3 element became visible
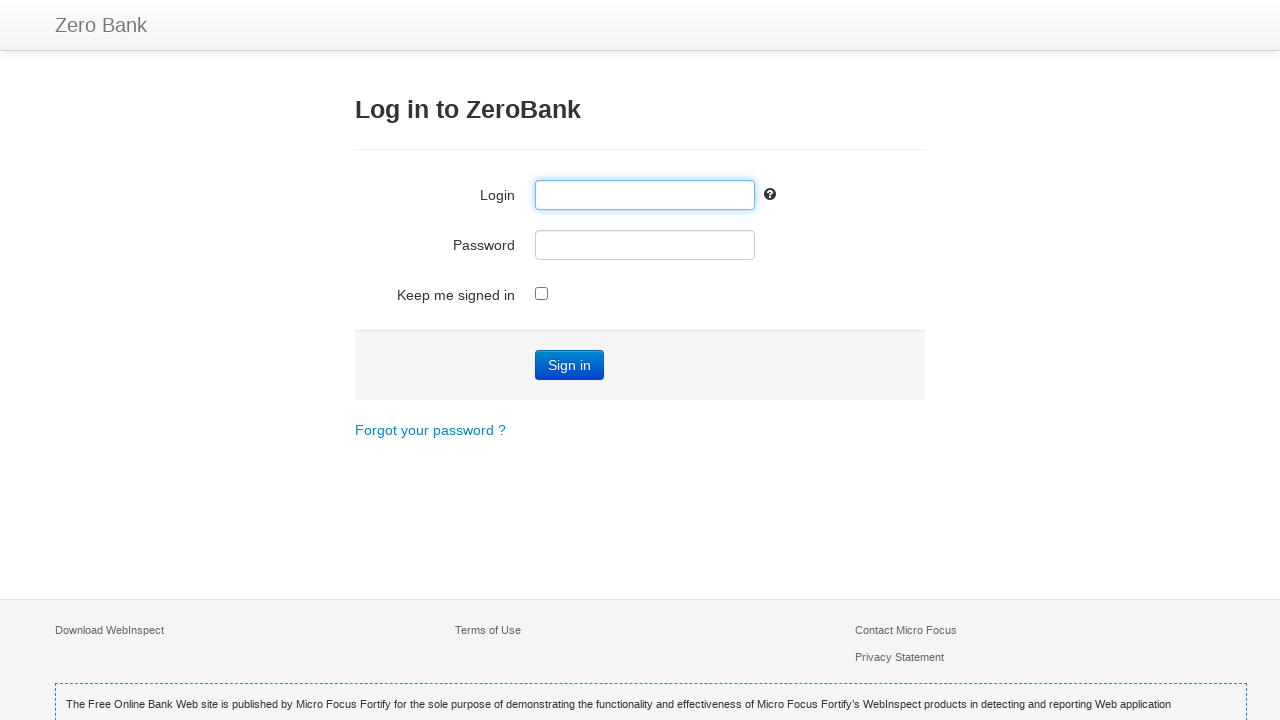

Retrieved h3 header text content
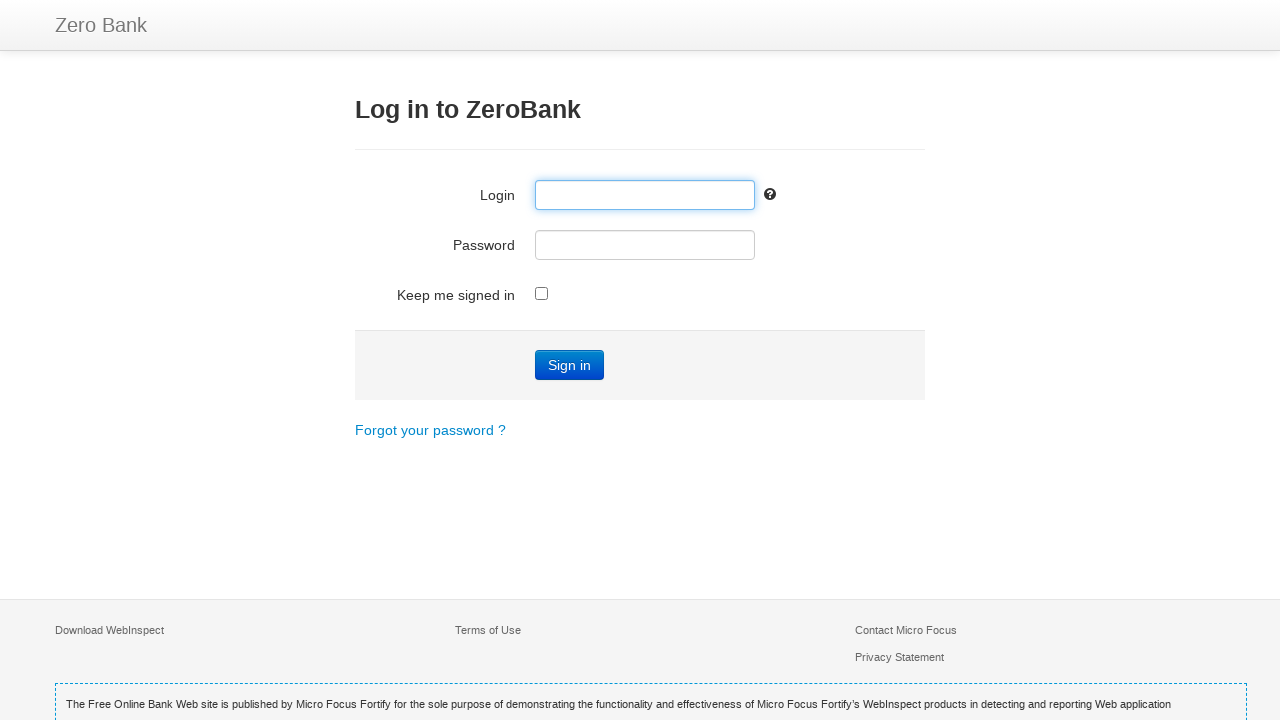

Verified header text matches expected value: 'Log in to ZeroBank'
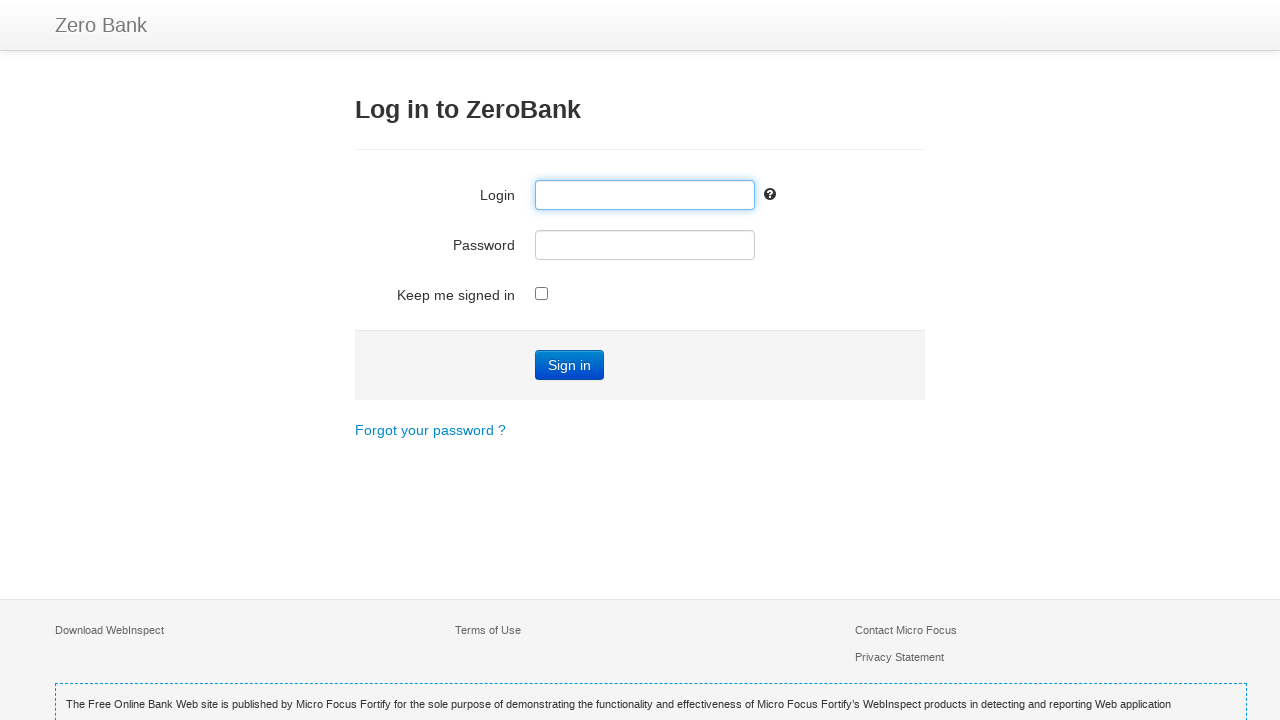

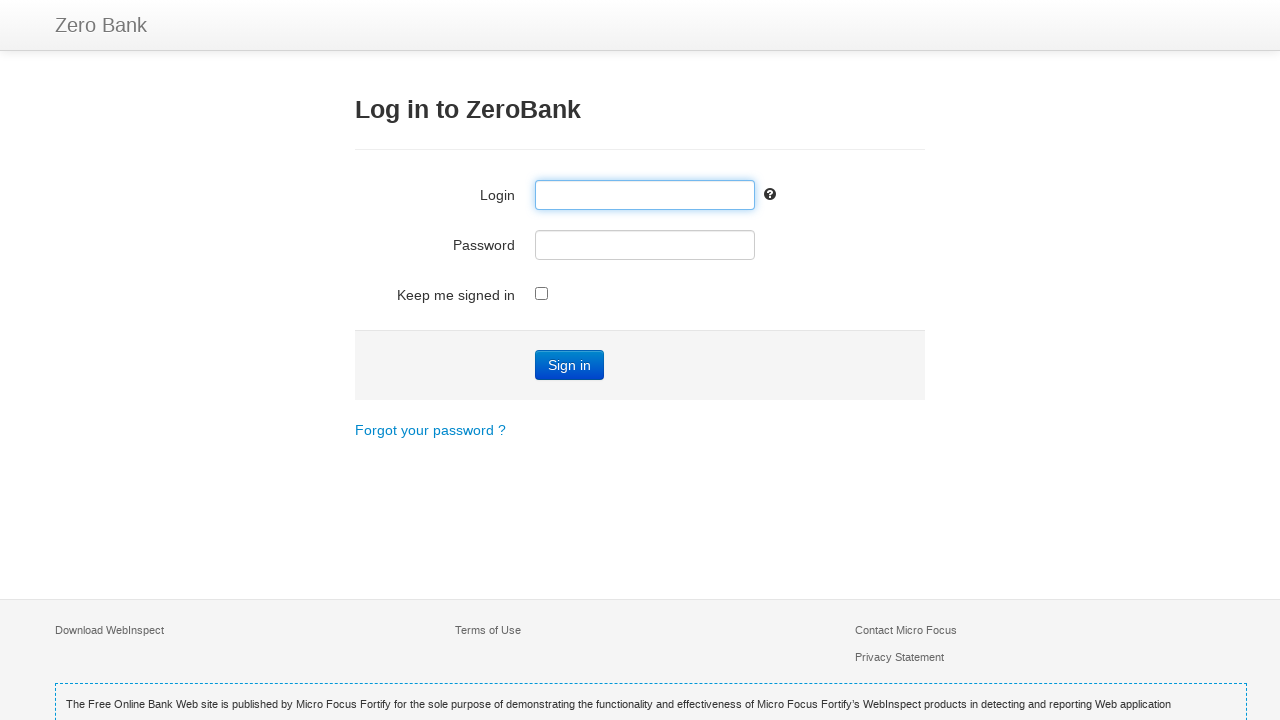